Navigates to the OrangeHRM login page and verifies that the URL contains expected substrings ("login", "Demo", "HRM") to confirm correct page navigation.

Starting URL: https://opensource-demo.orangehrmlive.com/web/index.php/auth/login

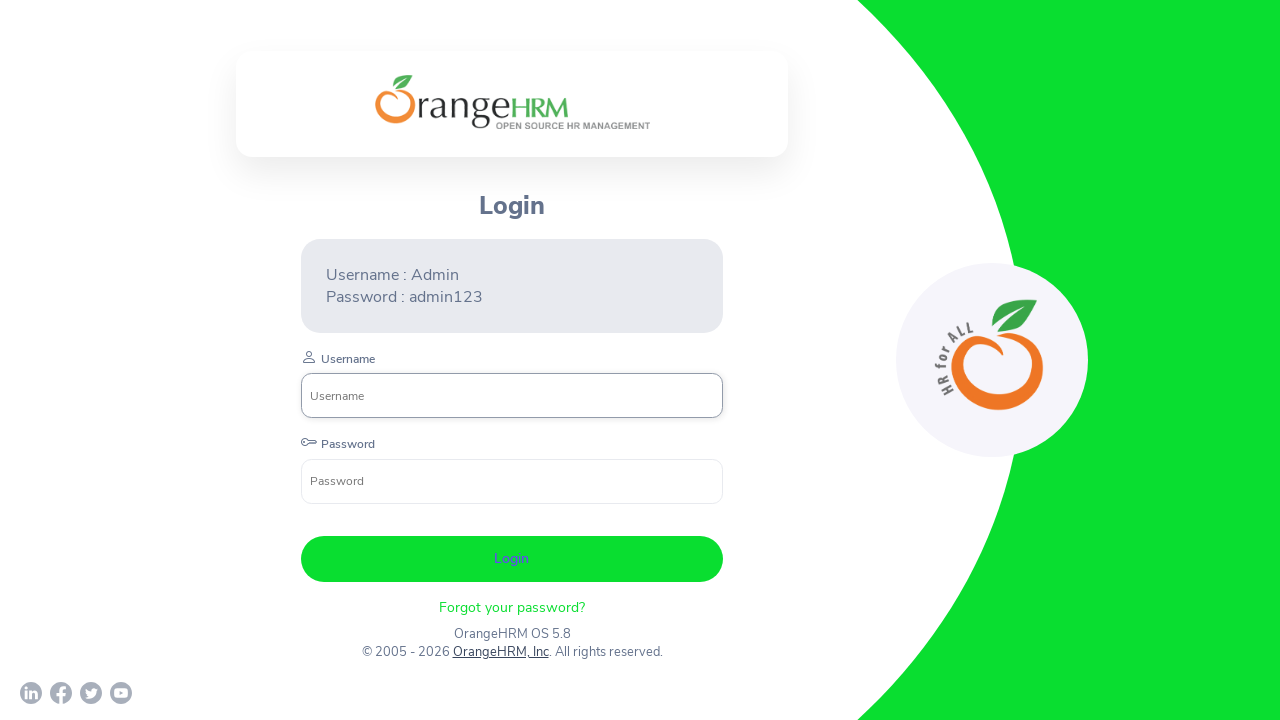

Waited for page to load (domcontentloaded state)
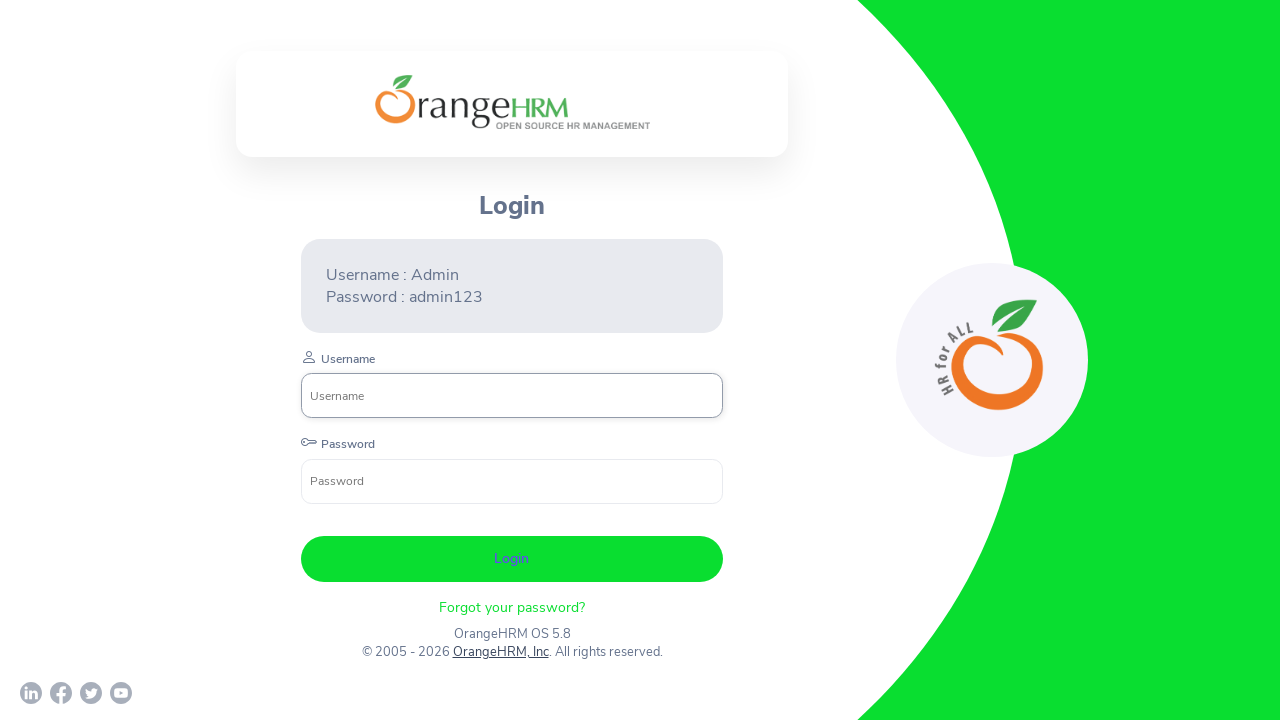

Retrieved current URL: https://opensource-demo.orangehrmlive.com/web/index.php/auth/login
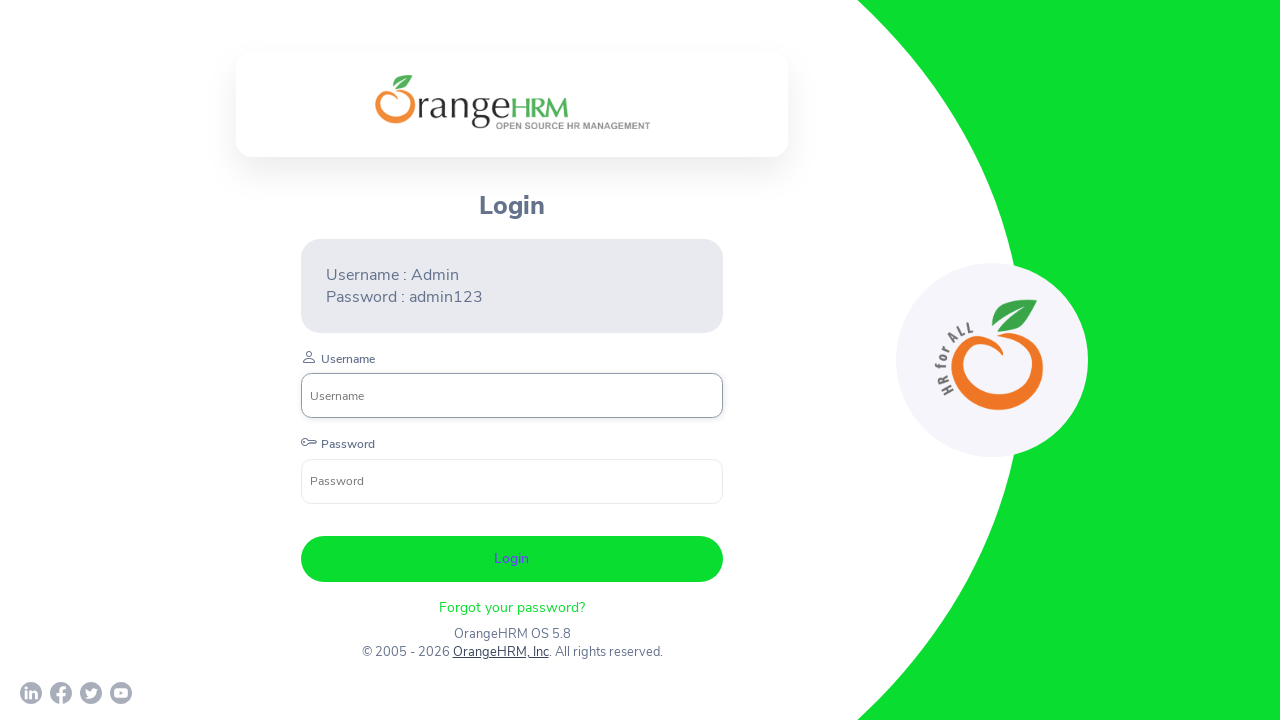

Verified URL contains 'login'
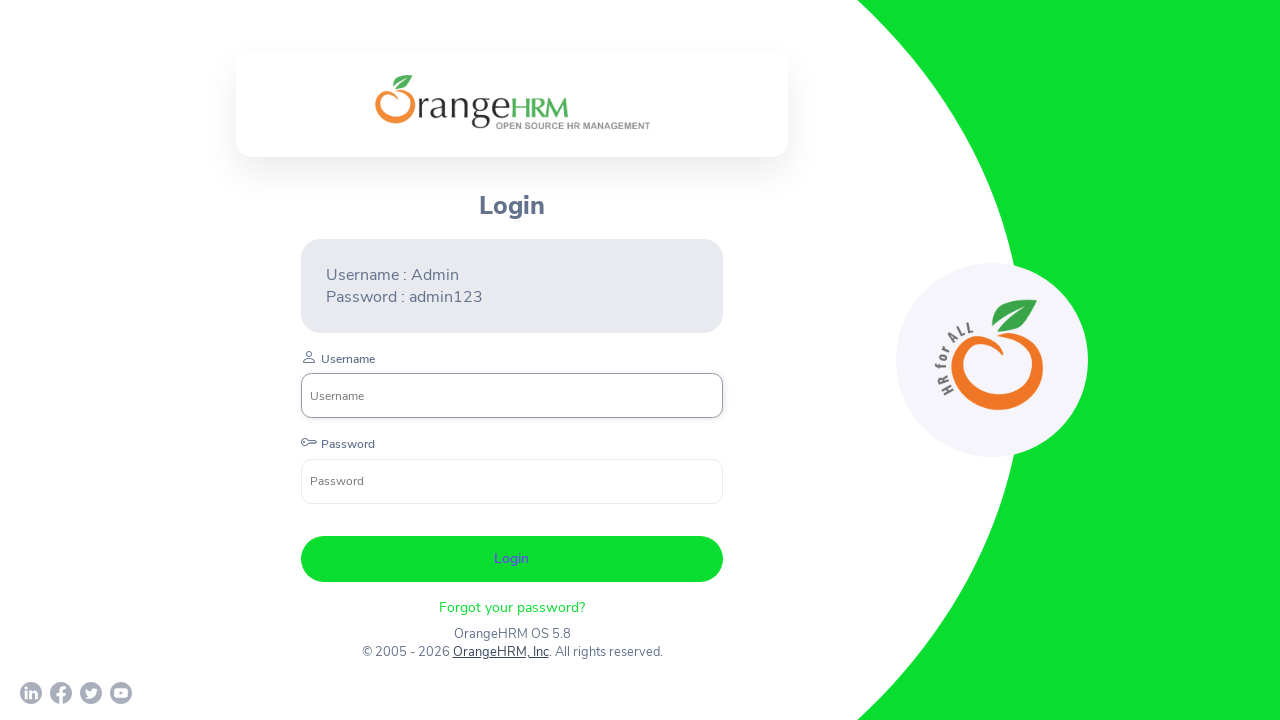

Verified URL contains 'demo' (case-insensitive)
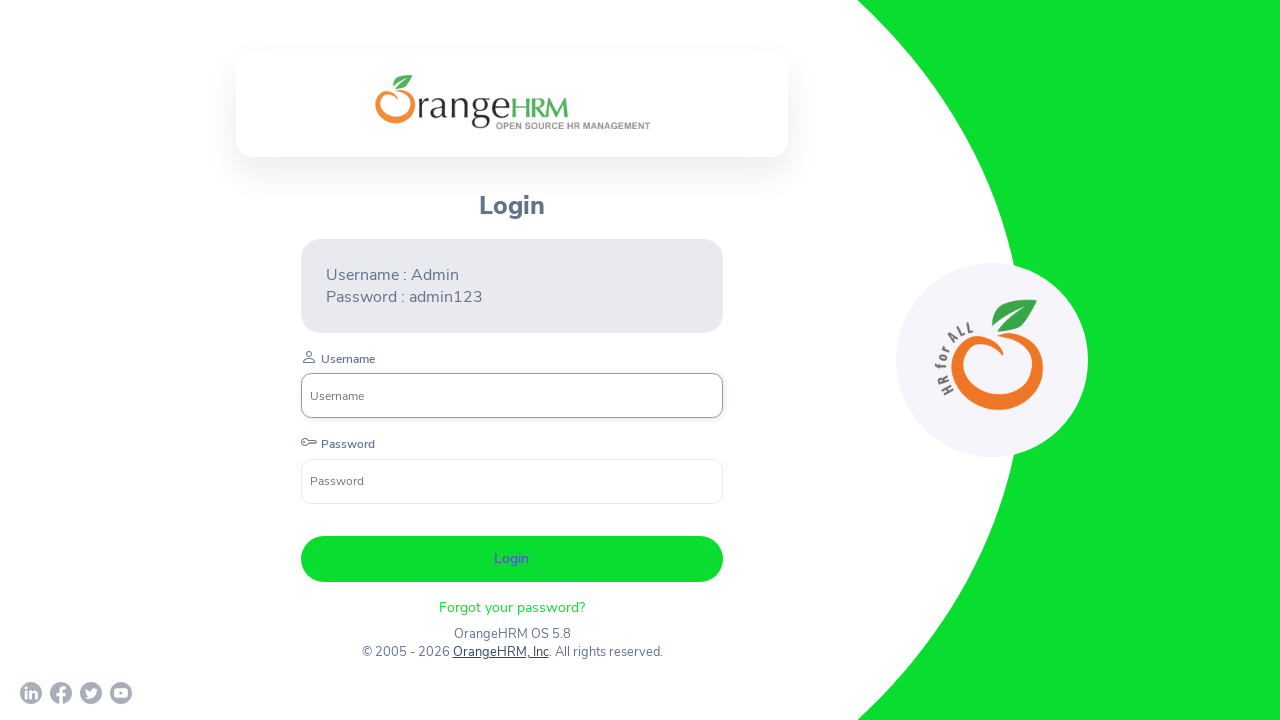

Verified URL contains 'HRM' (case-insensitive)
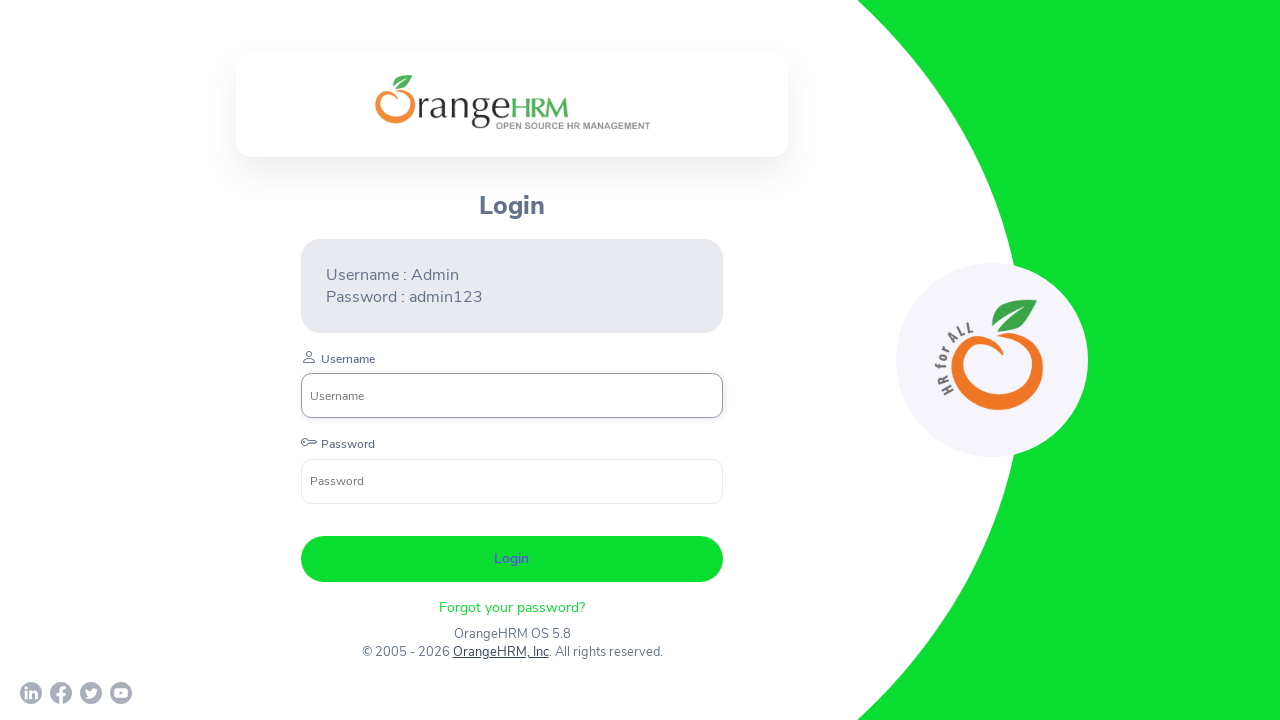

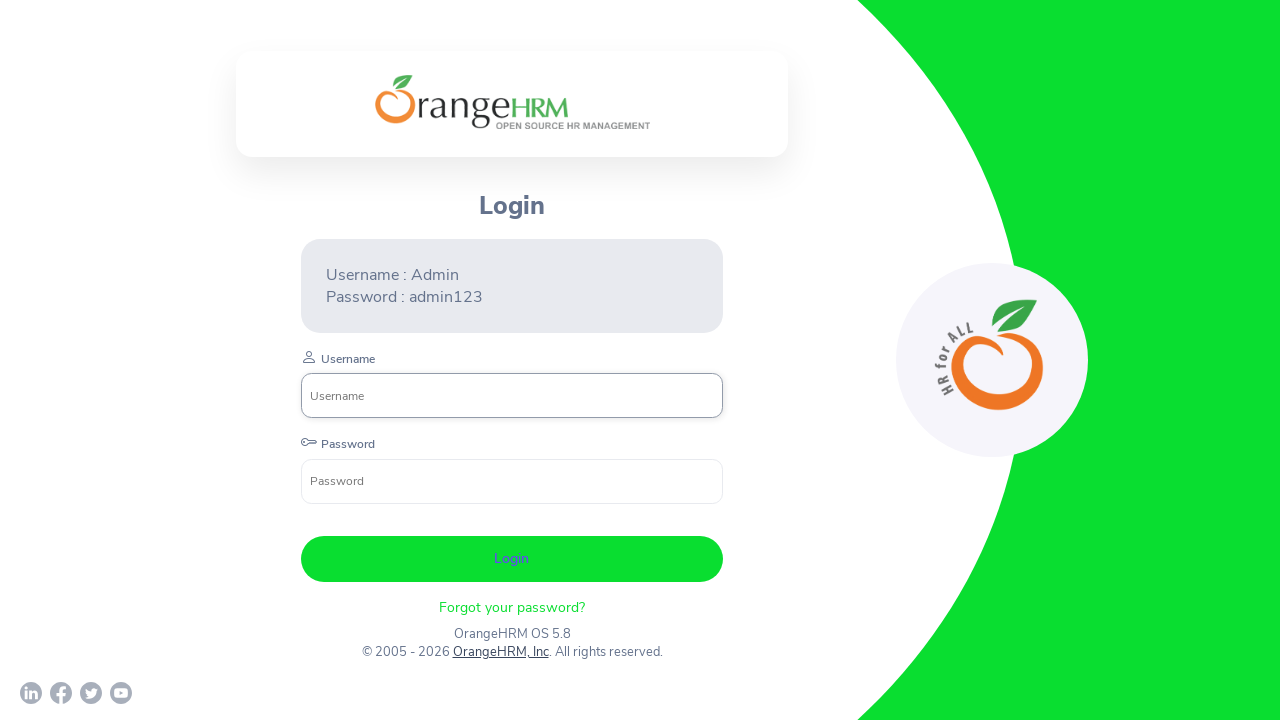